Tests that clicking multiple selectable list items changes each item's appearance to indicate selection.

Starting URL: https://demoqa.com/selectable

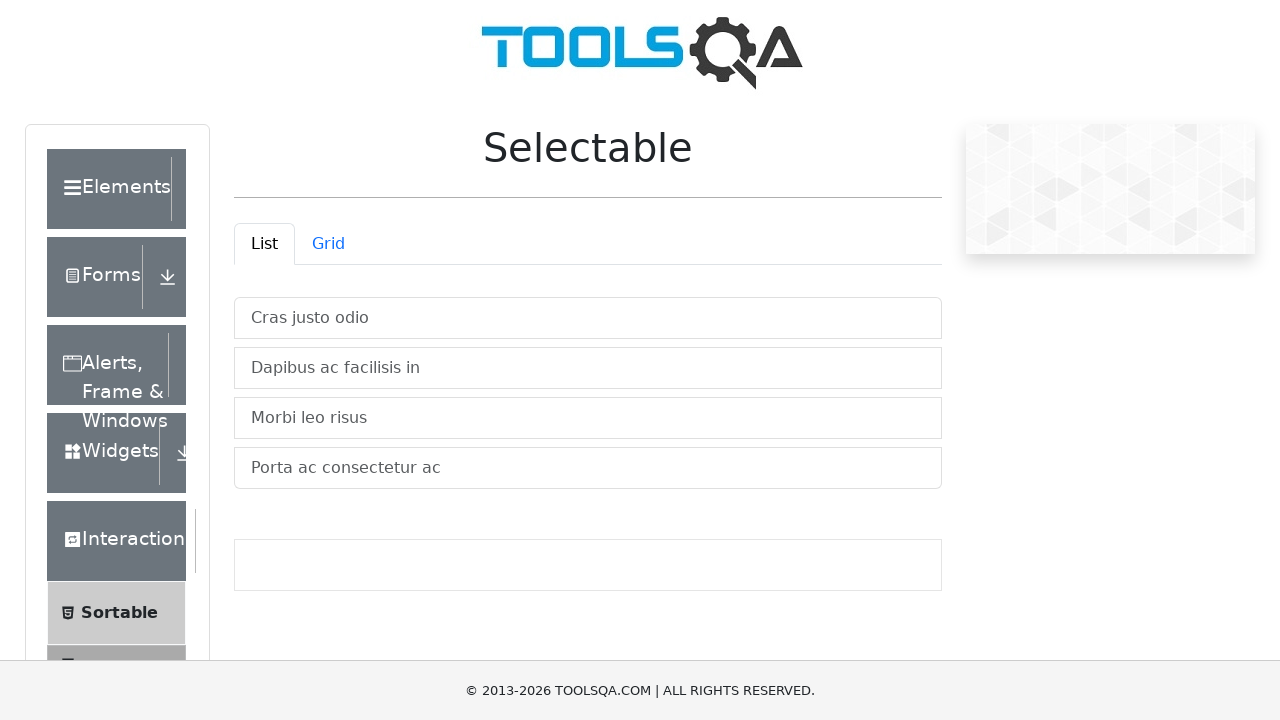

Waited for selectable list to be visible
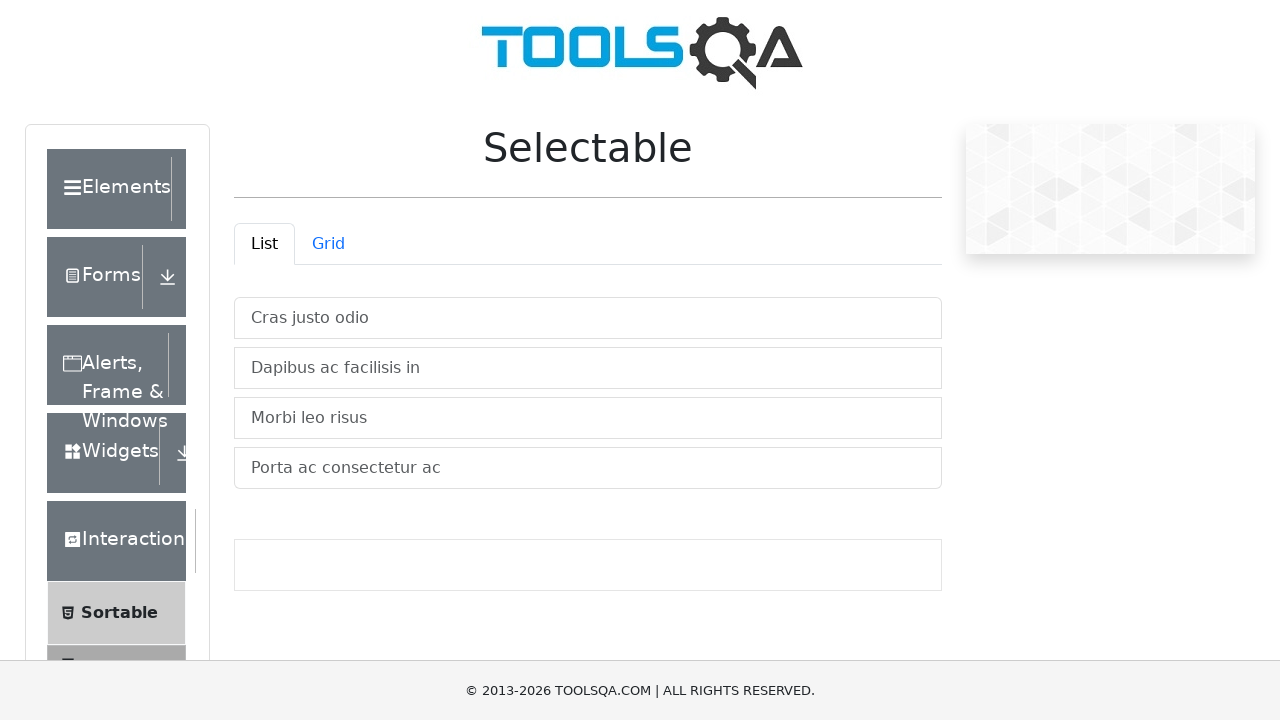

Located all selectable list items
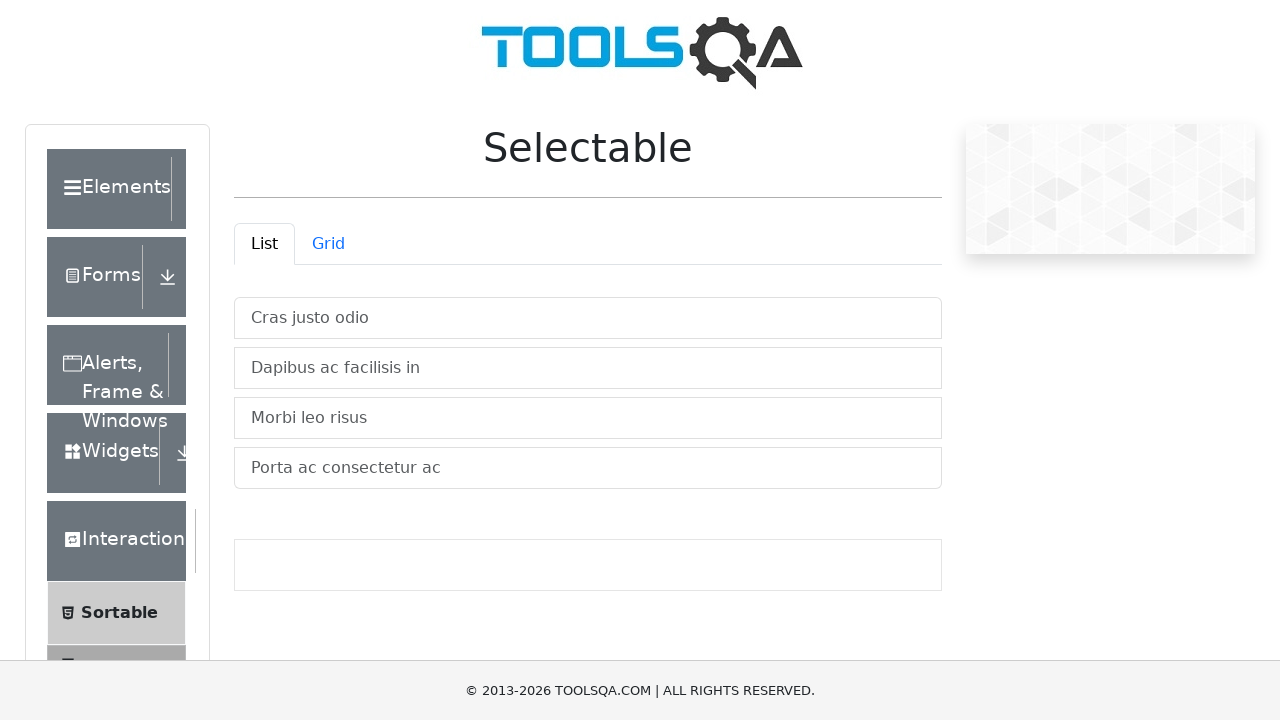

Scrolled list into view
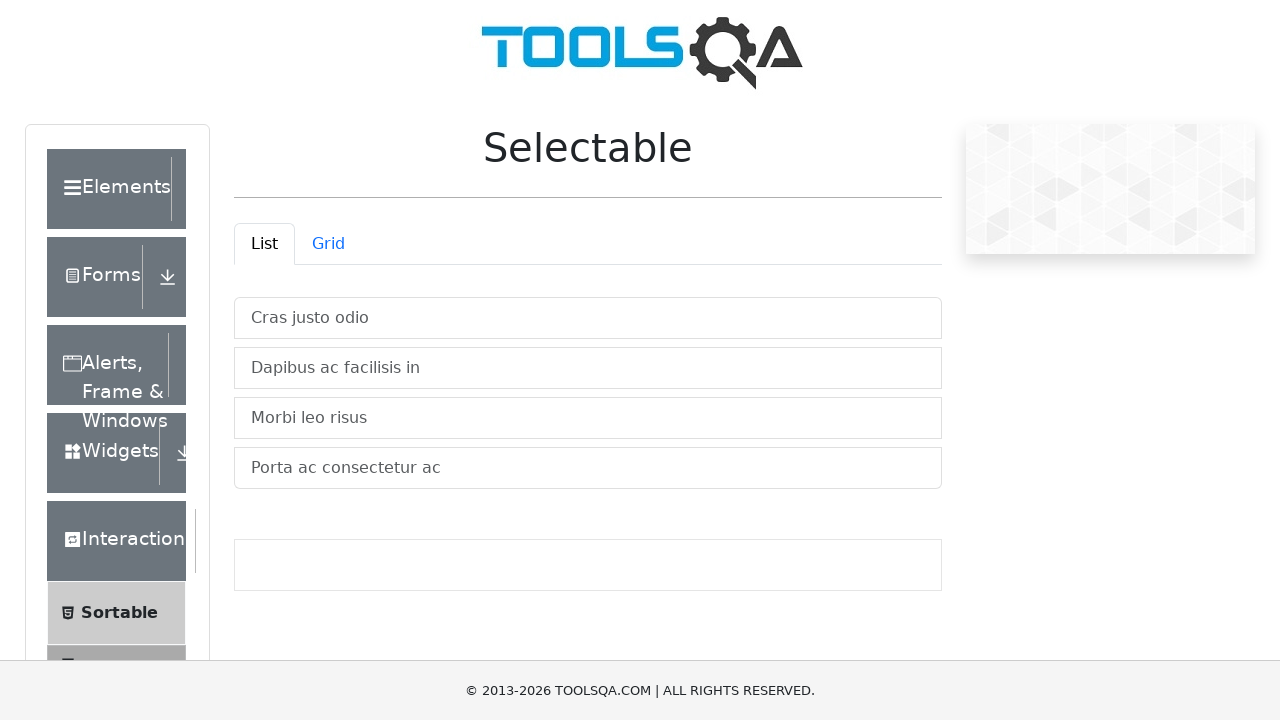

Counted 4 total list items
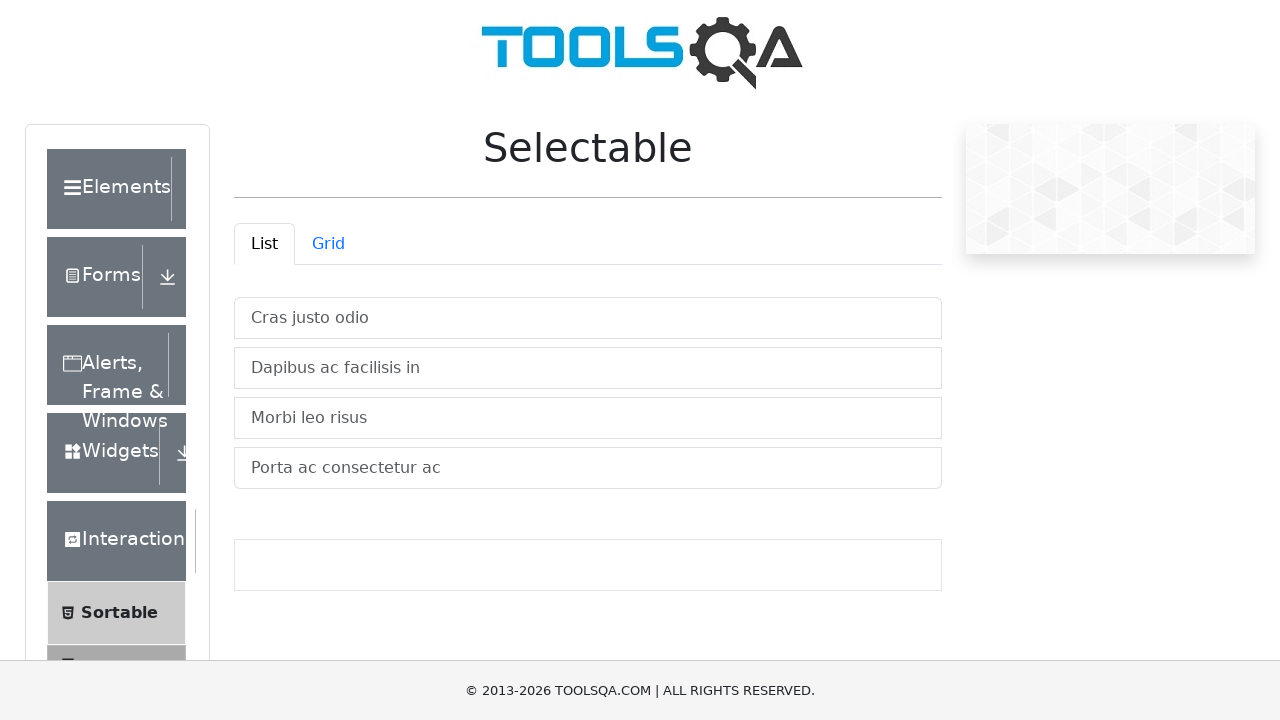

Clicked list item 1 at (588, 318) on #verticalListContainer .list-group-item >> nth=0
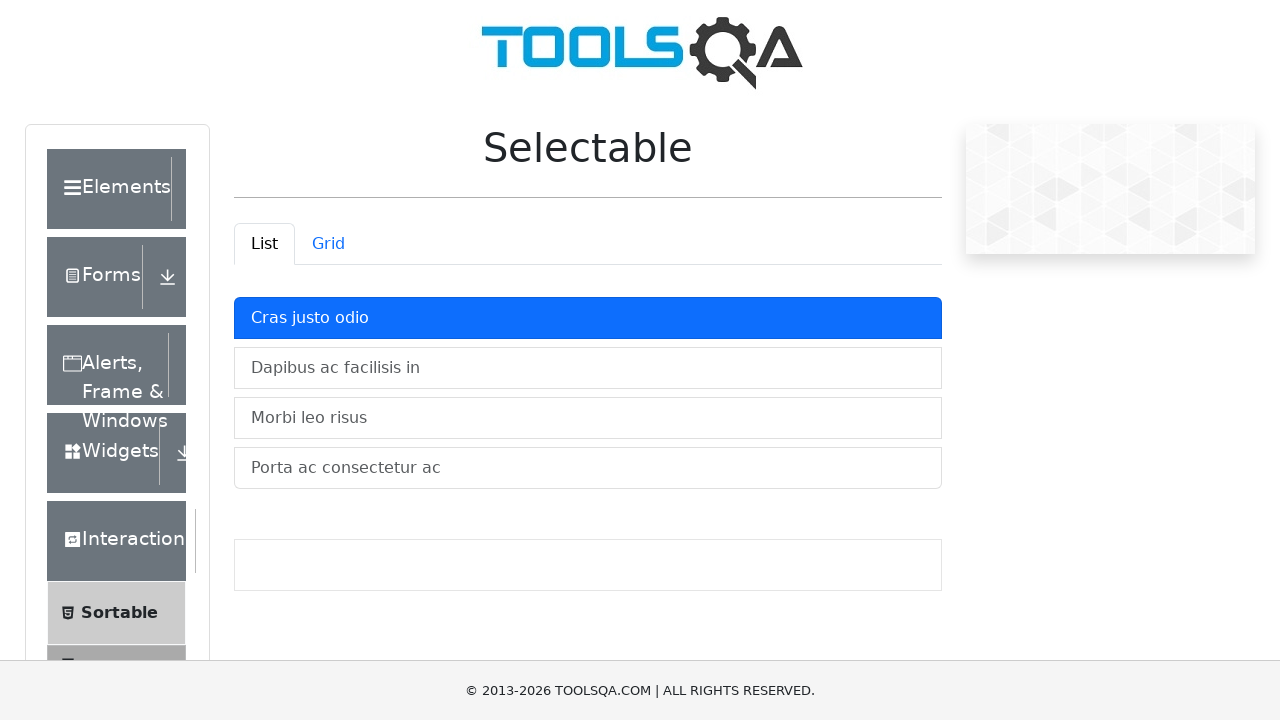

Retrieved class attribute for item 1
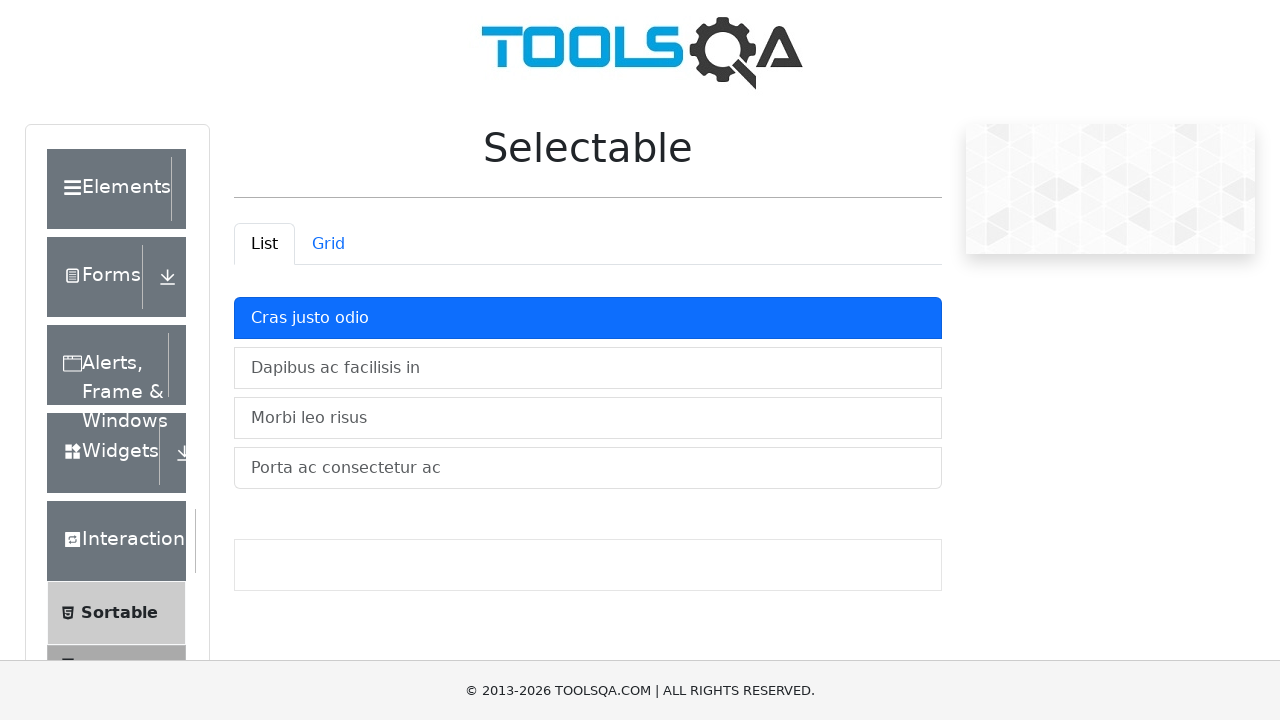

Verified item 1 has 'active' class indicating selection
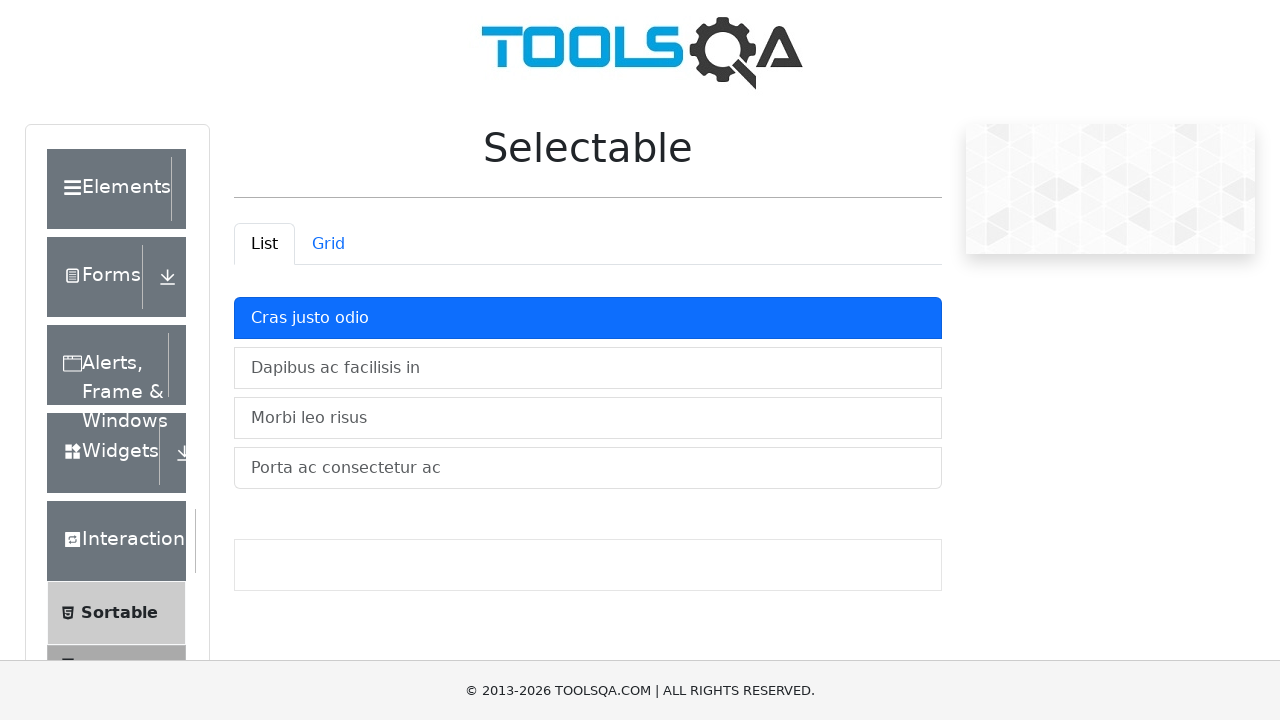

Clicked list item 2 at (588, 368) on #verticalListContainer .list-group-item >> nth=1
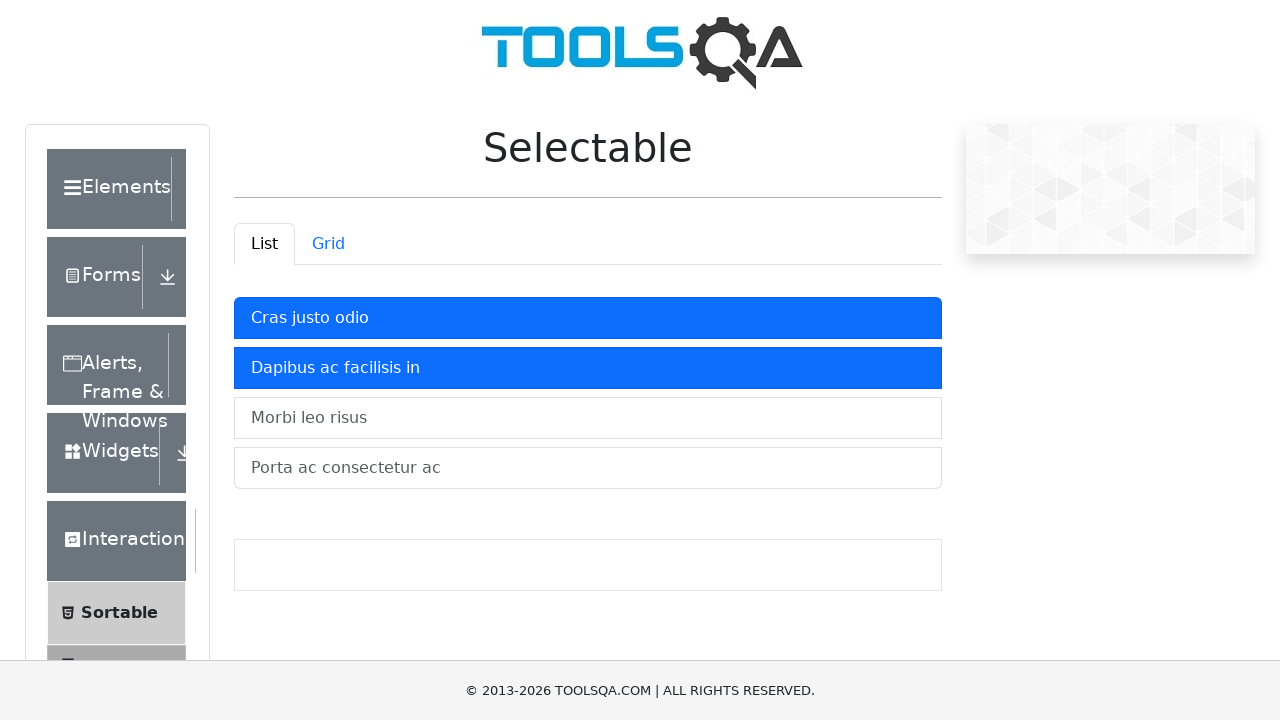

Retrieved class attribute for item 2
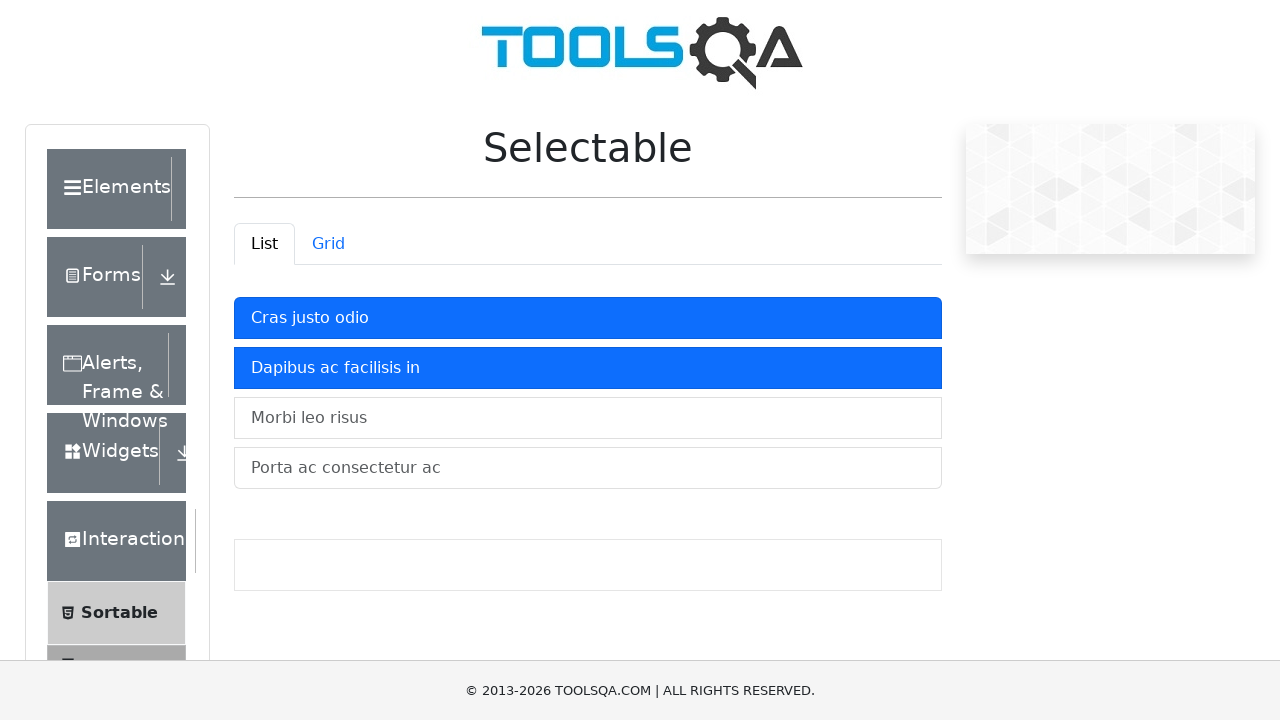

Verified item 2 has 'active' class indicating selection
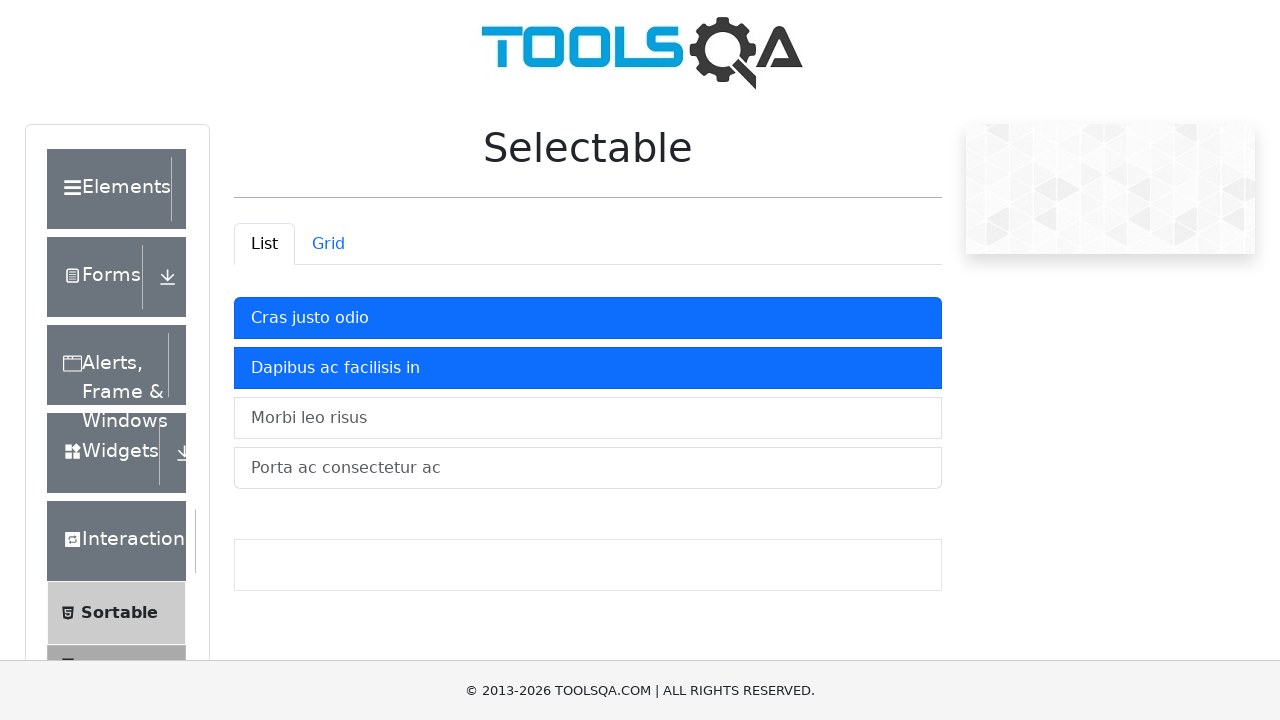

Clicked list item 3 at (588, 418) on #verticalListContainer .list-group-item >> nth=2
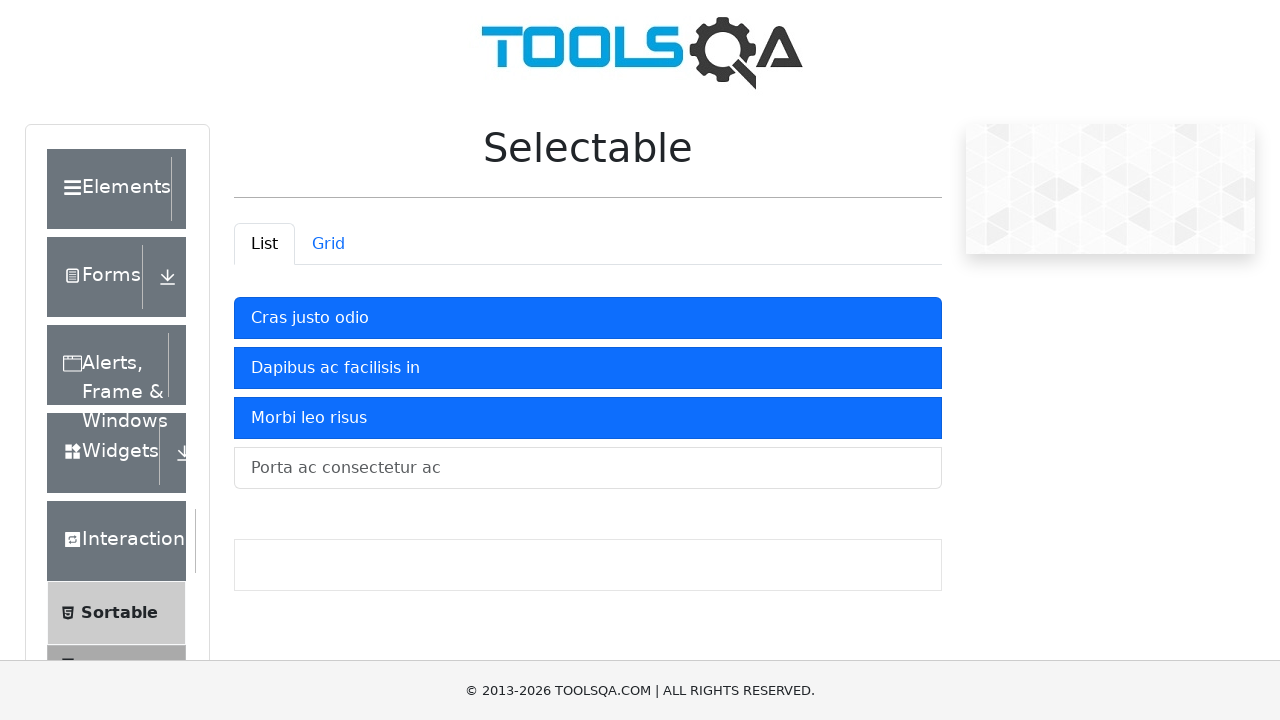

Retrieved class attribute for item 3
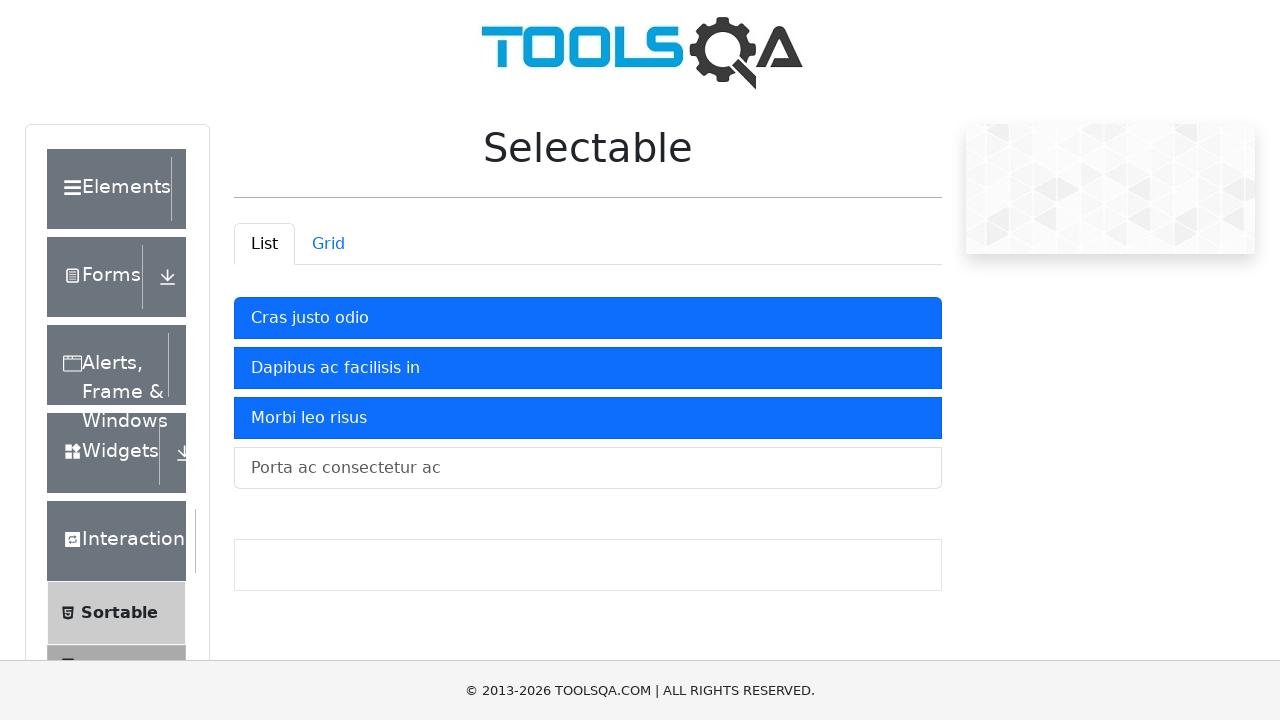

Verified item 3 has 'active' class indicating selection
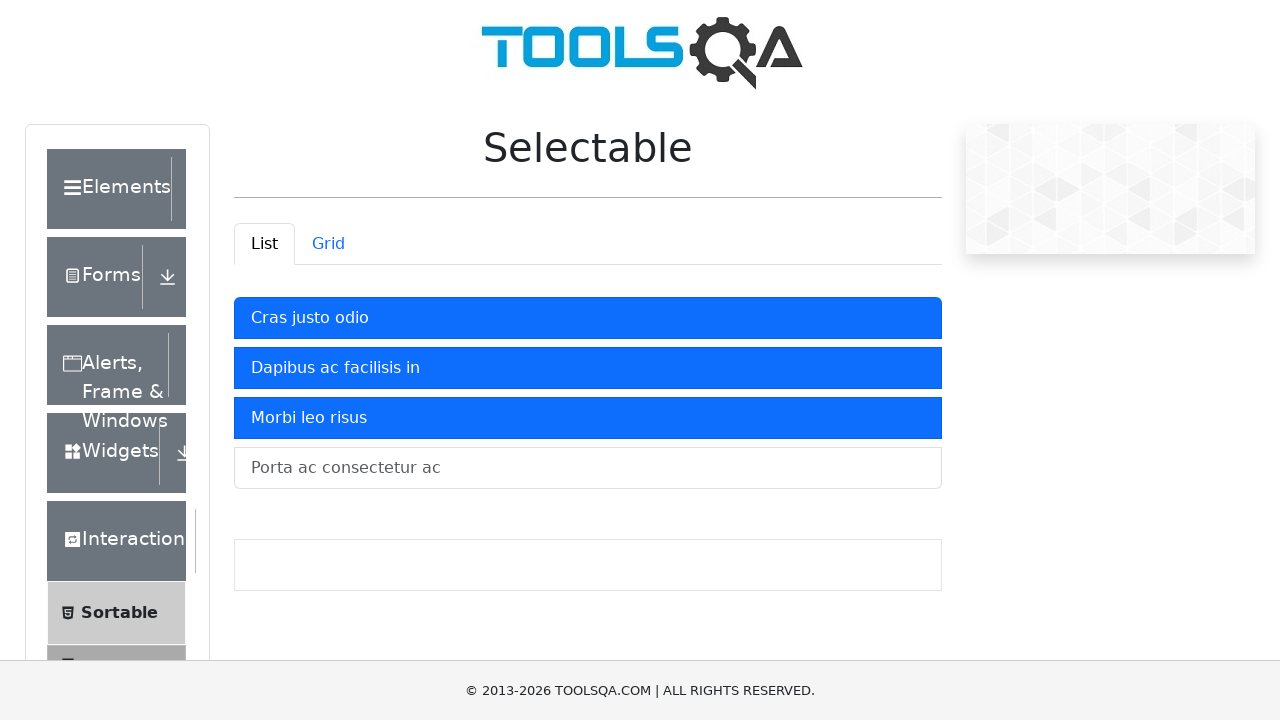

Clicked list item 4 at (588, 468) on #verticalListContainer .list-group-item >> nth=3
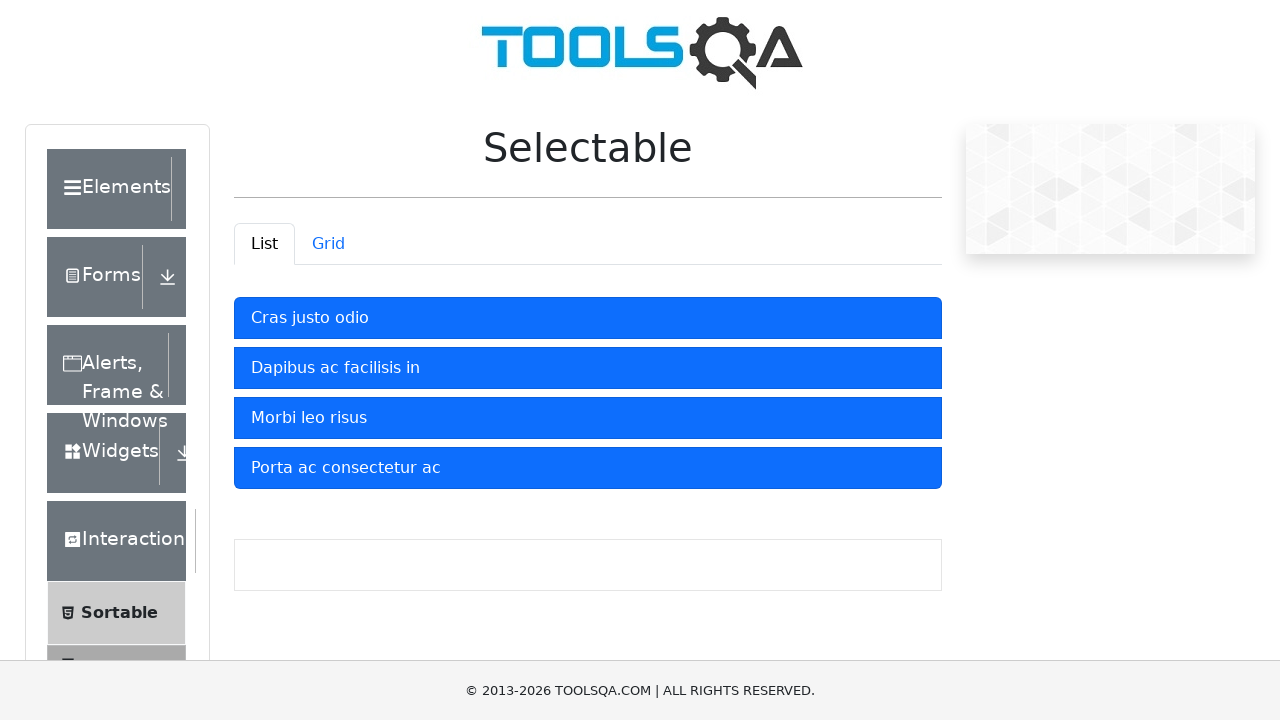

Retrieved class attribute for item 4
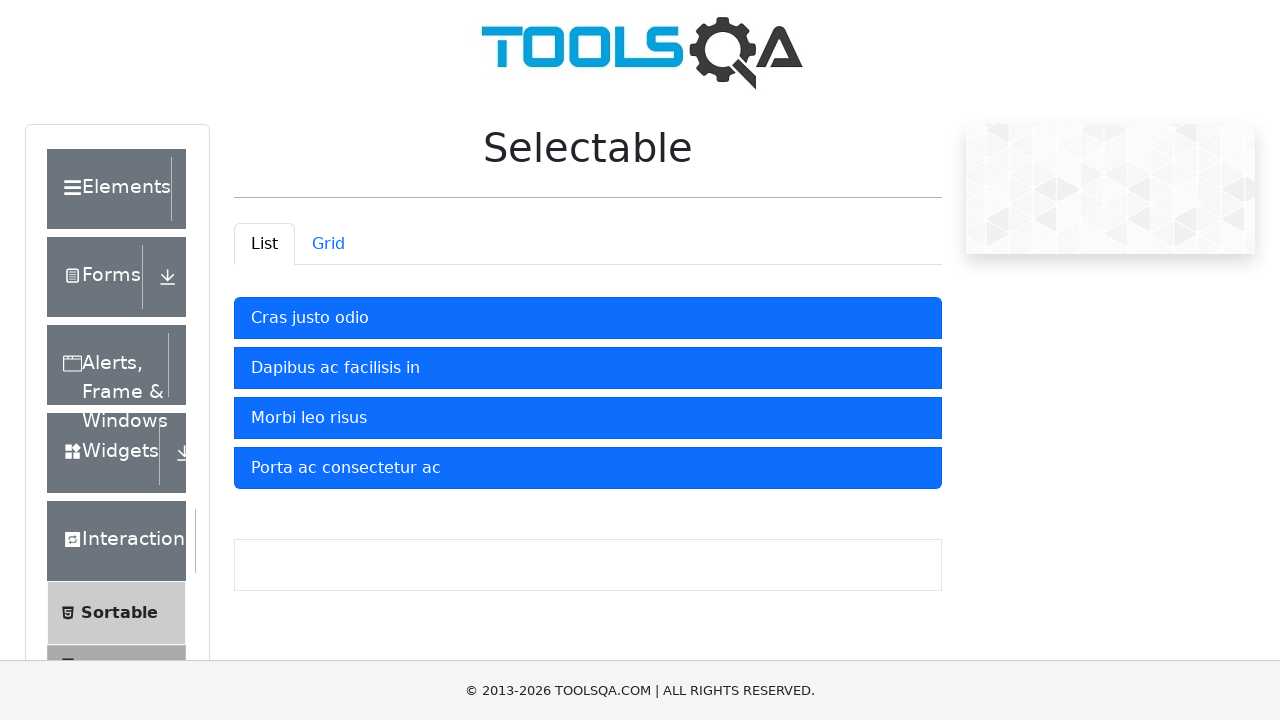

Verified item 4 has 'active' class indicating selection
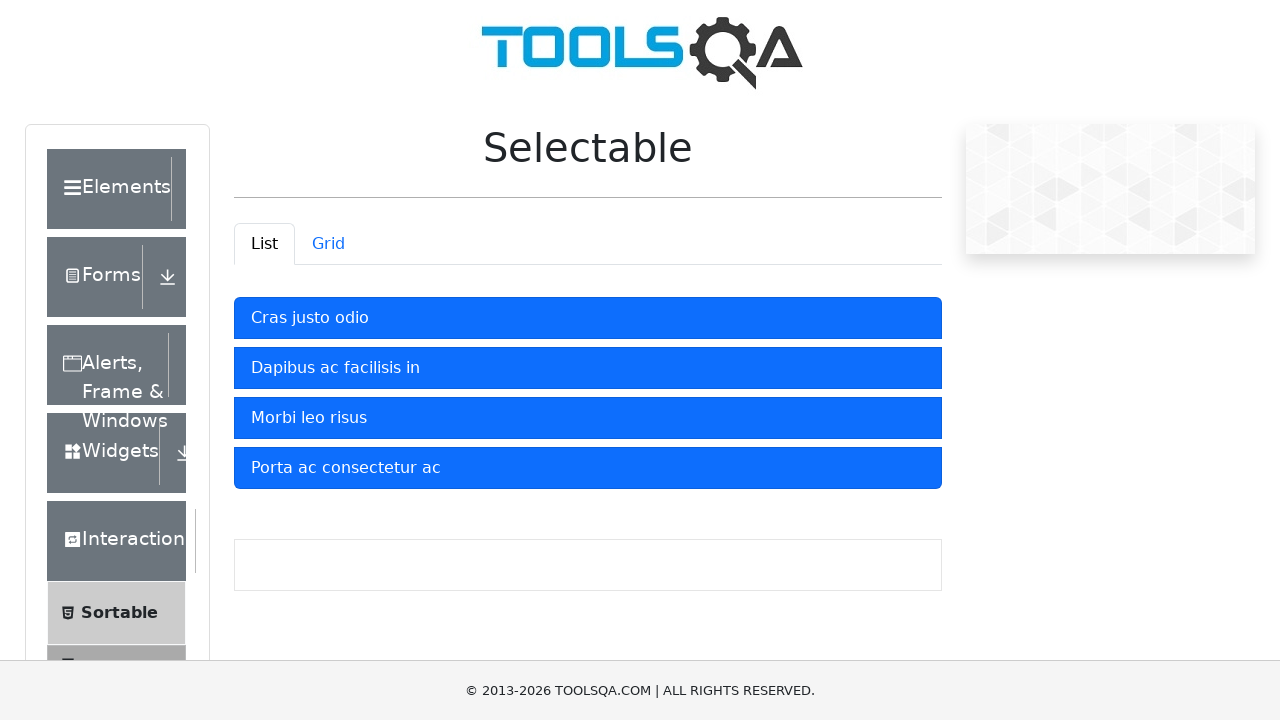

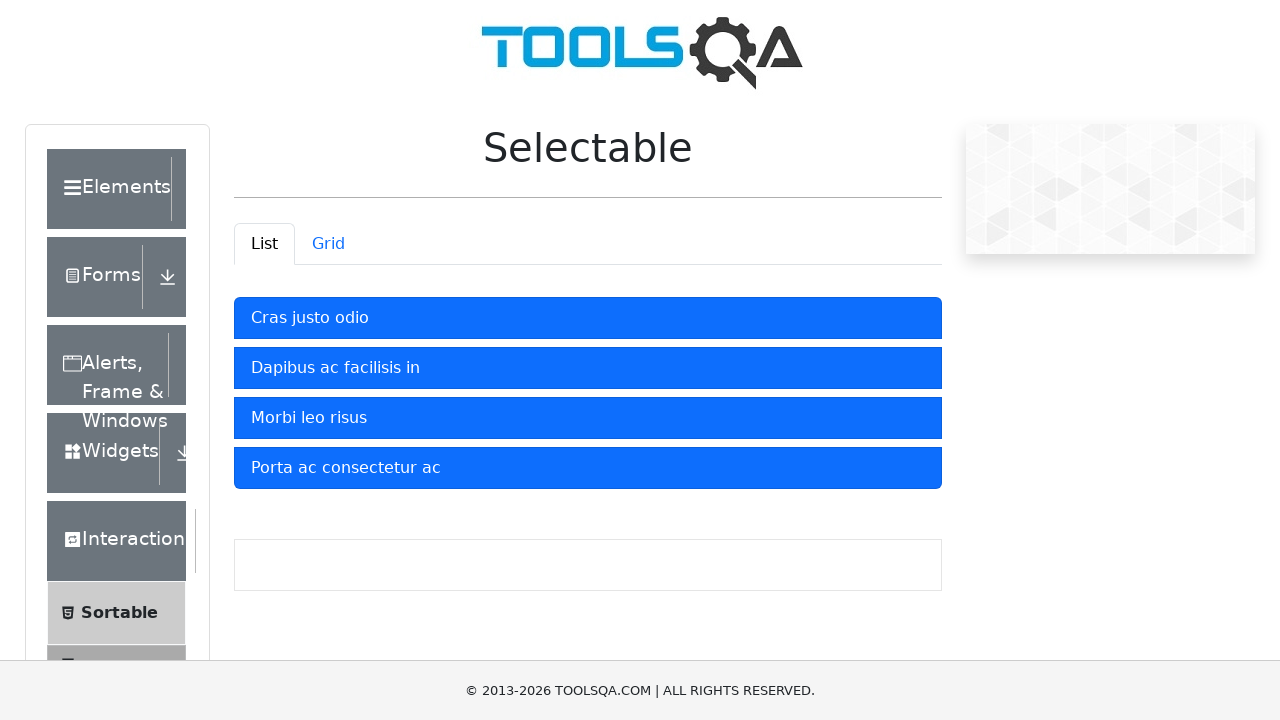